Tests that the Idade field accepts zero as a valid value (for infants in months)

Starting URL: https://tc-1-final-parte1.vercel.app/

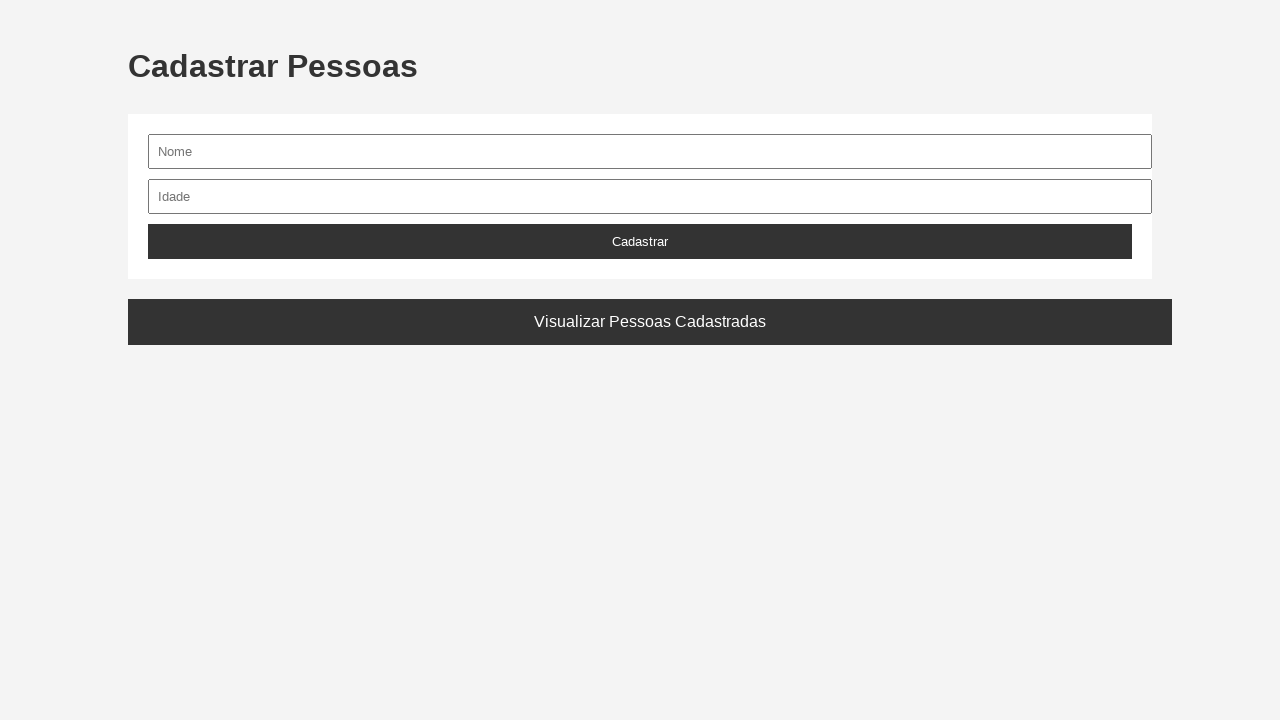

Waited for Idade field to be visible
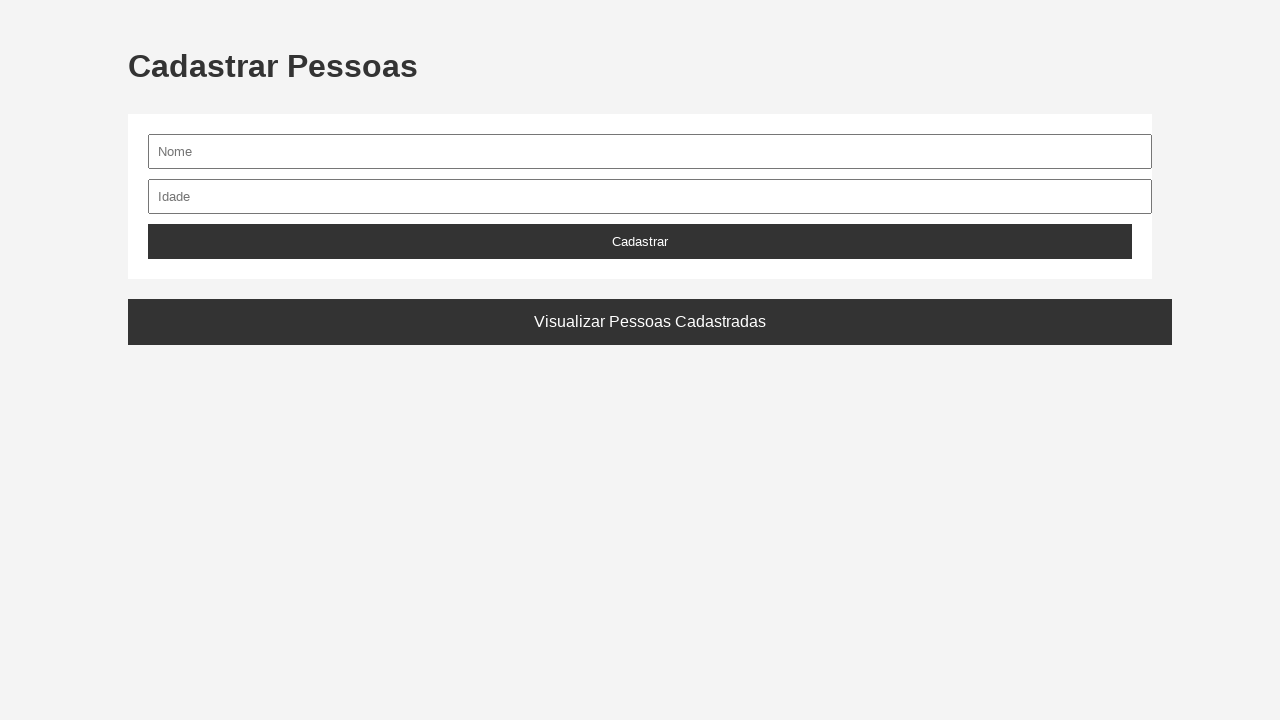

Filled Idade field with zero value for infant in months on #idade
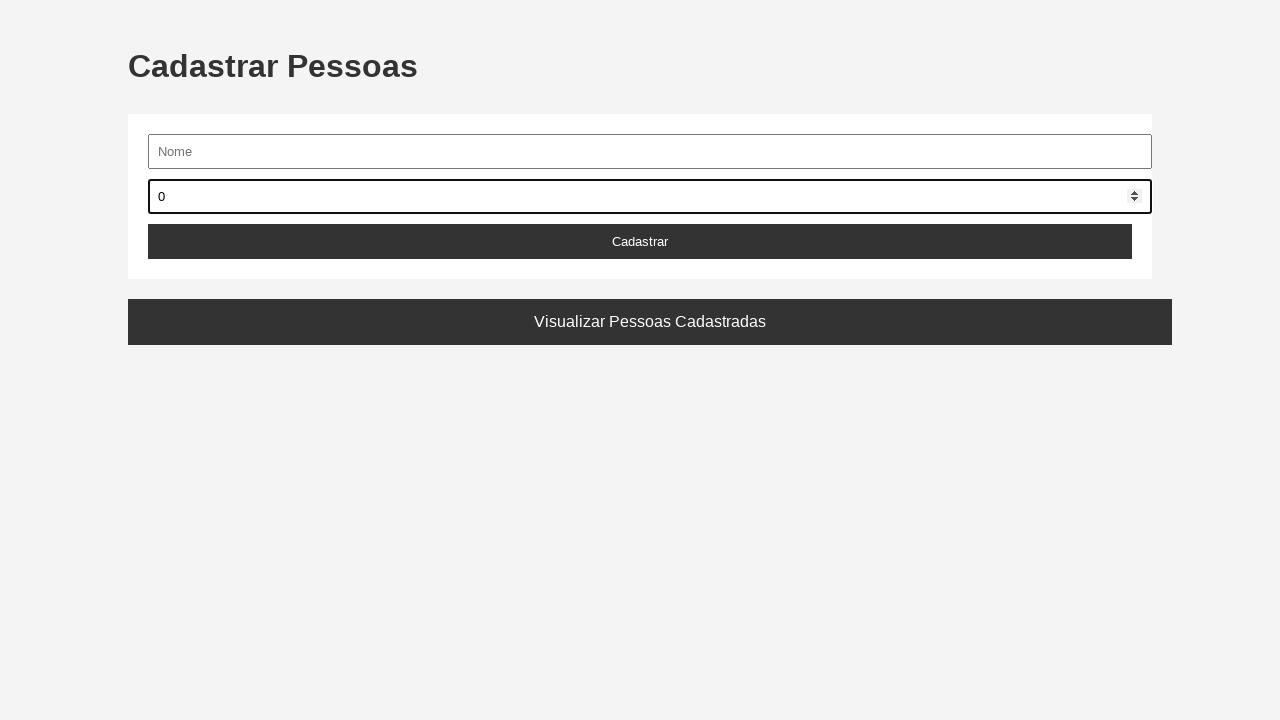

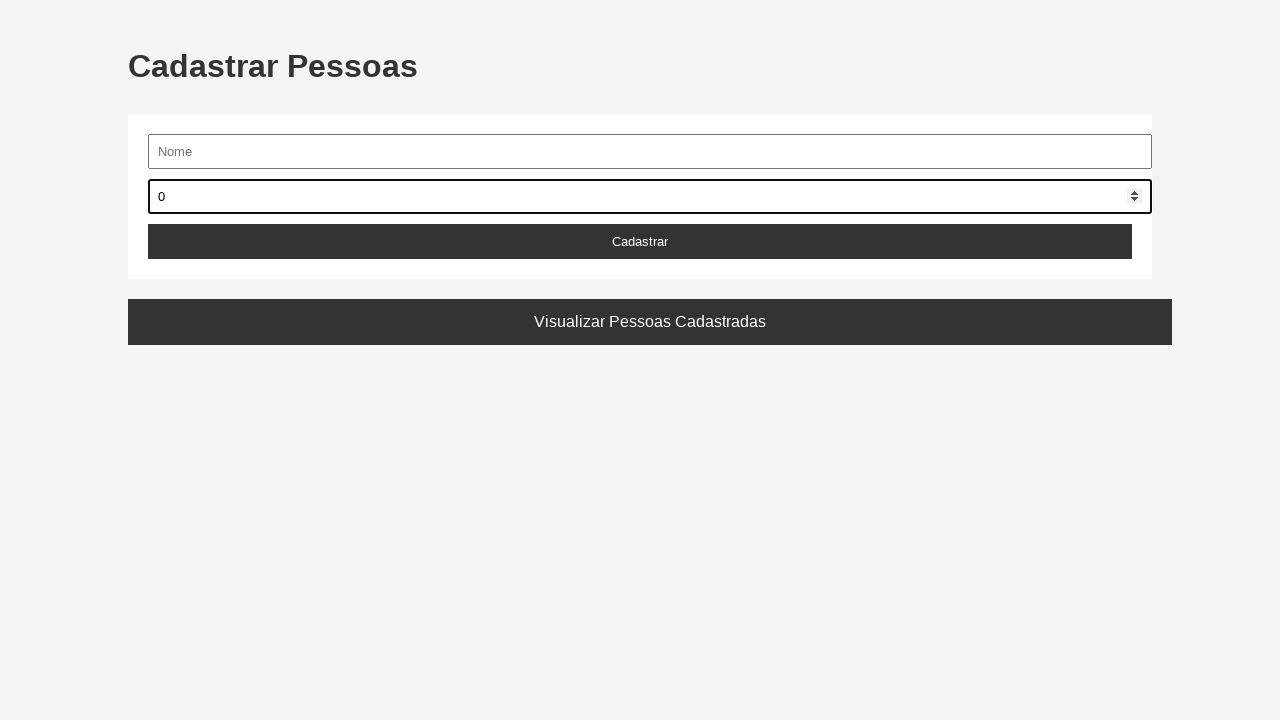